Tests clicking the "Yes" radio button and verifies it becomes selected

Starting URL: https://demoqa.com/radio-button

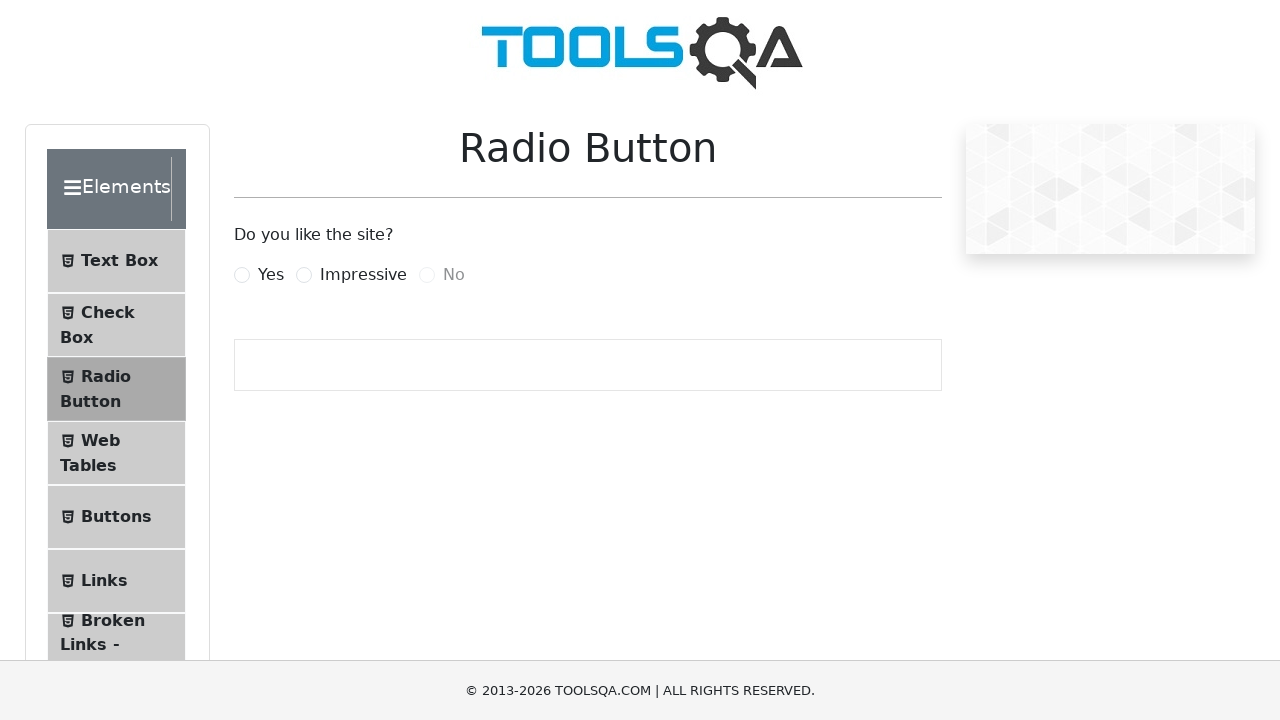

Navigated to radio button demo page
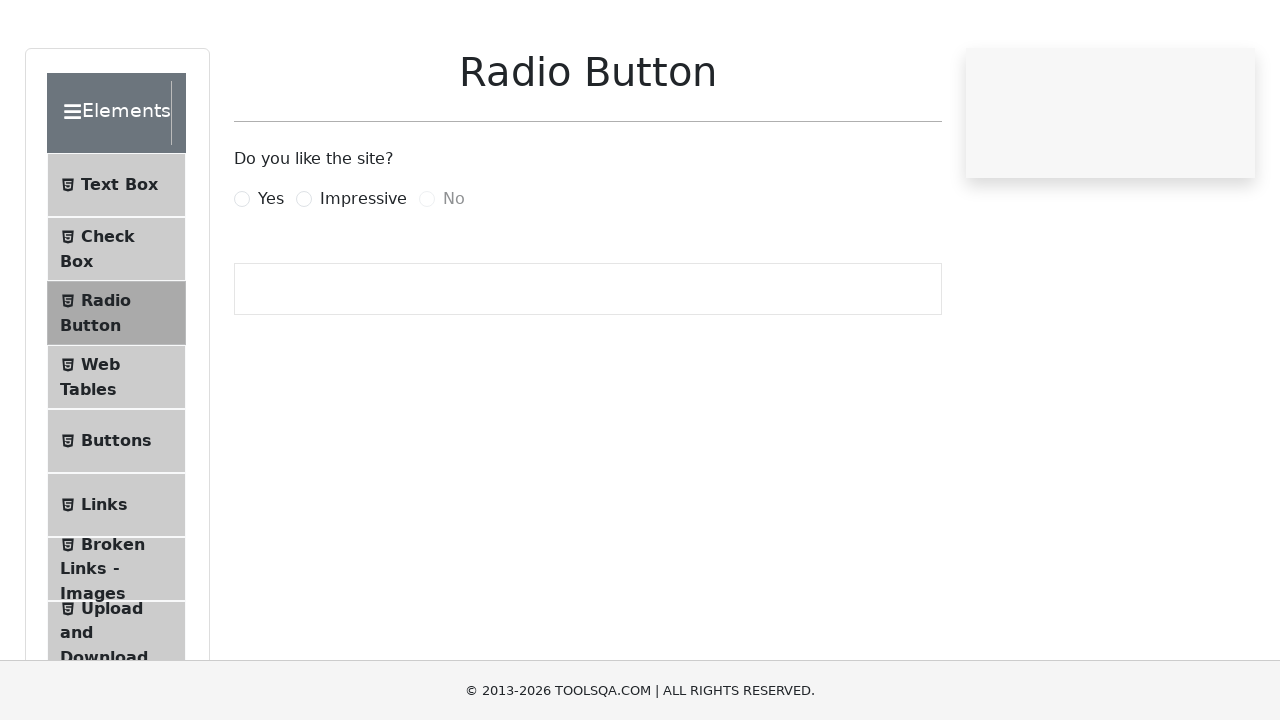

Clicked the 'Yes' radio button label at (271, 275) on label[for='yesRadio']
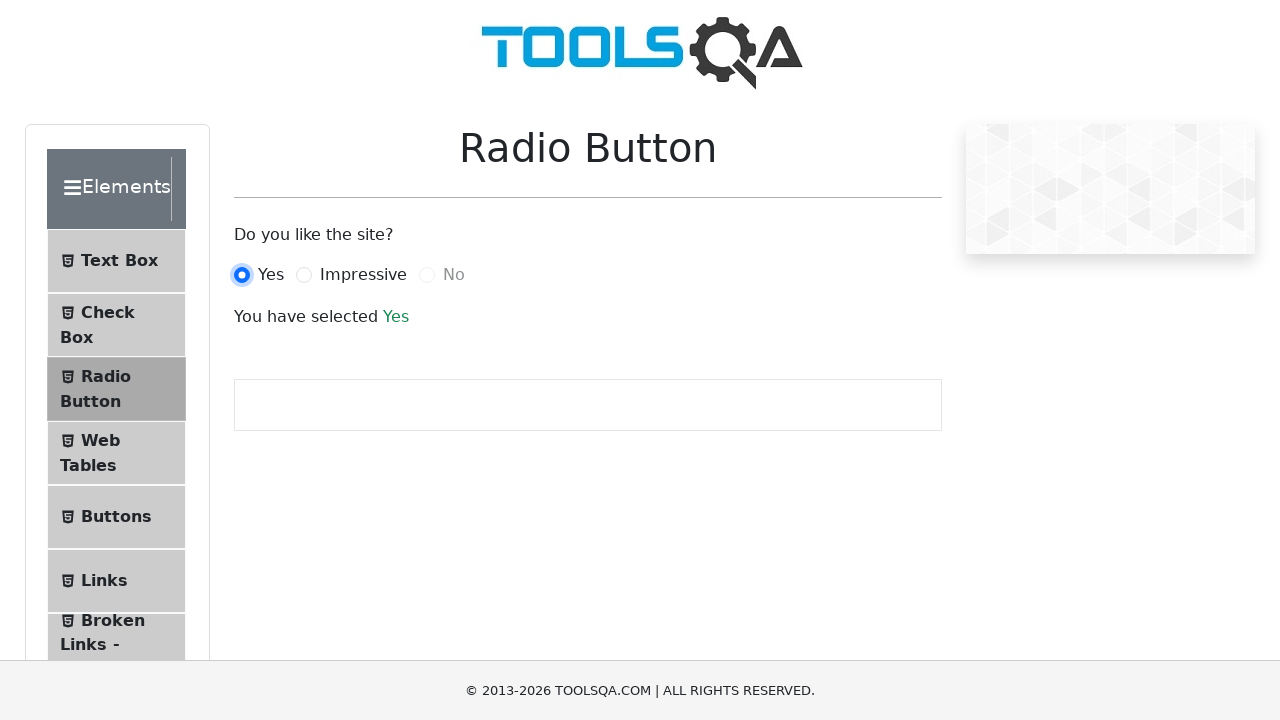

Verified 'Yes' radio button is selected
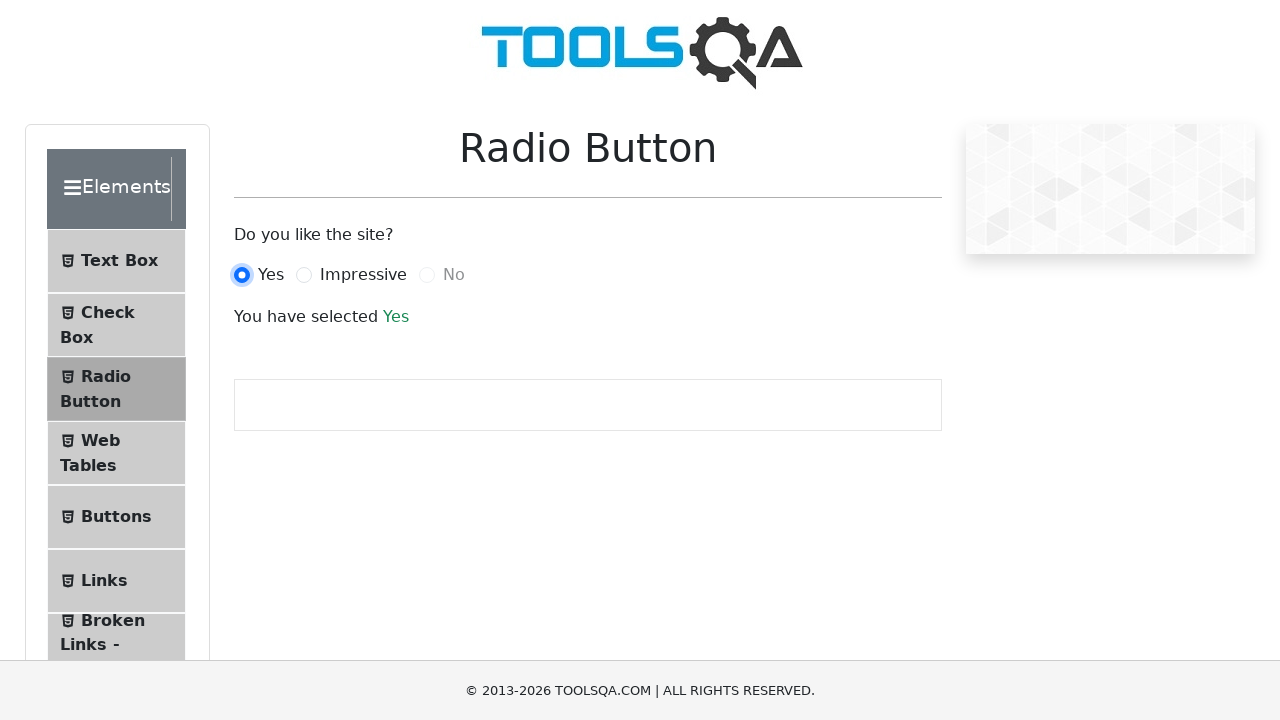

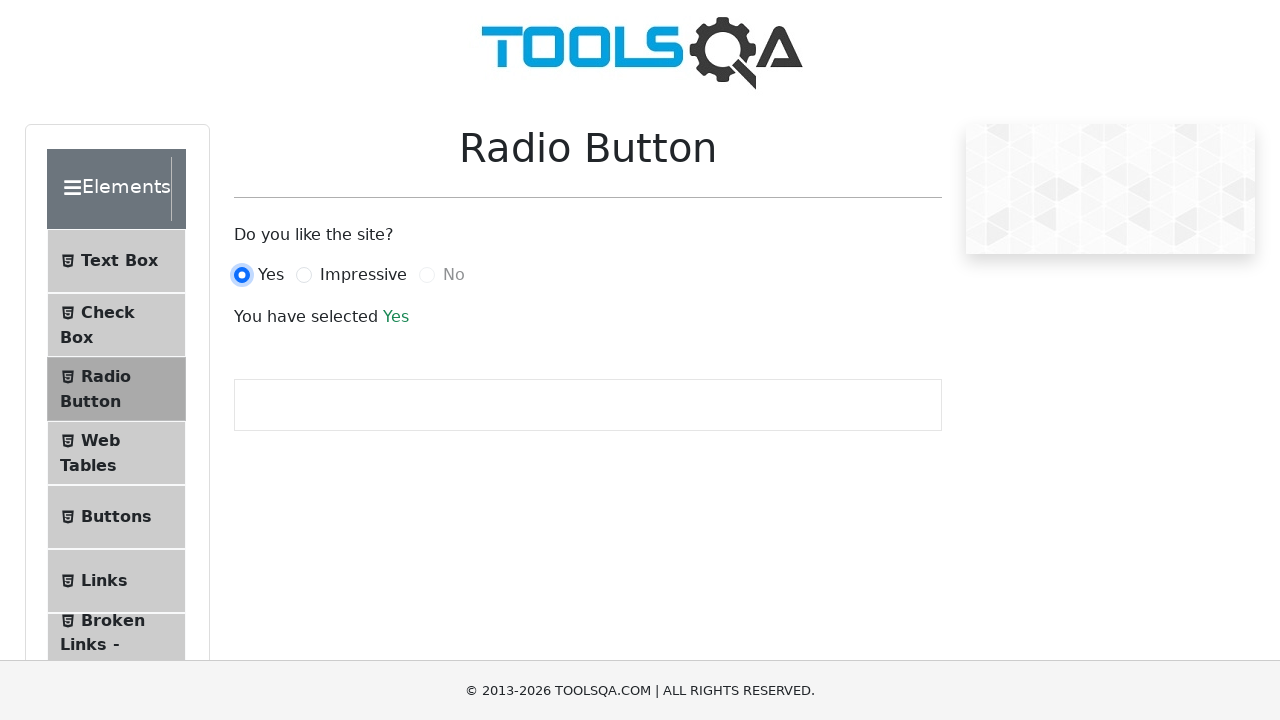